Tests clicking on the API navigation tab in the WebDriverIO documentation website header

Starting URL: https://webdriver.io/

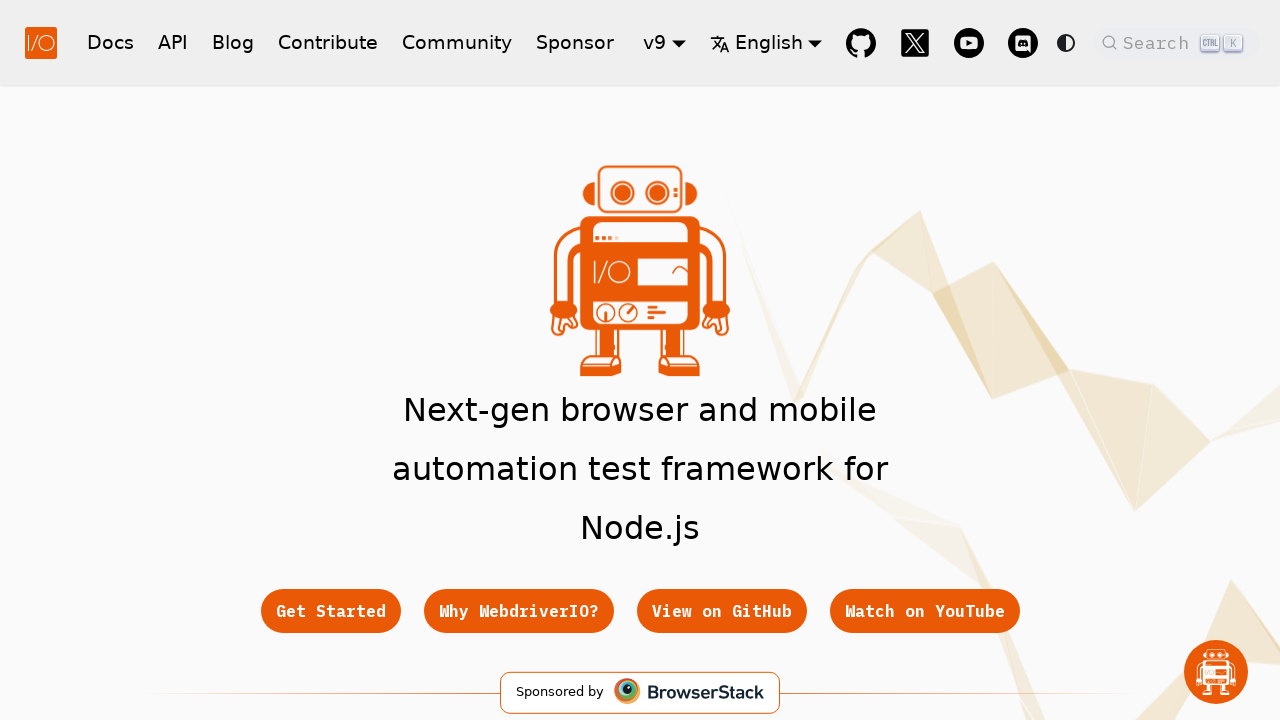

Clicked on API tab in the navigation bar at (173, 42) on xpath=//a[@class='navbar__item navbar__link' and contains(text(),'API')]
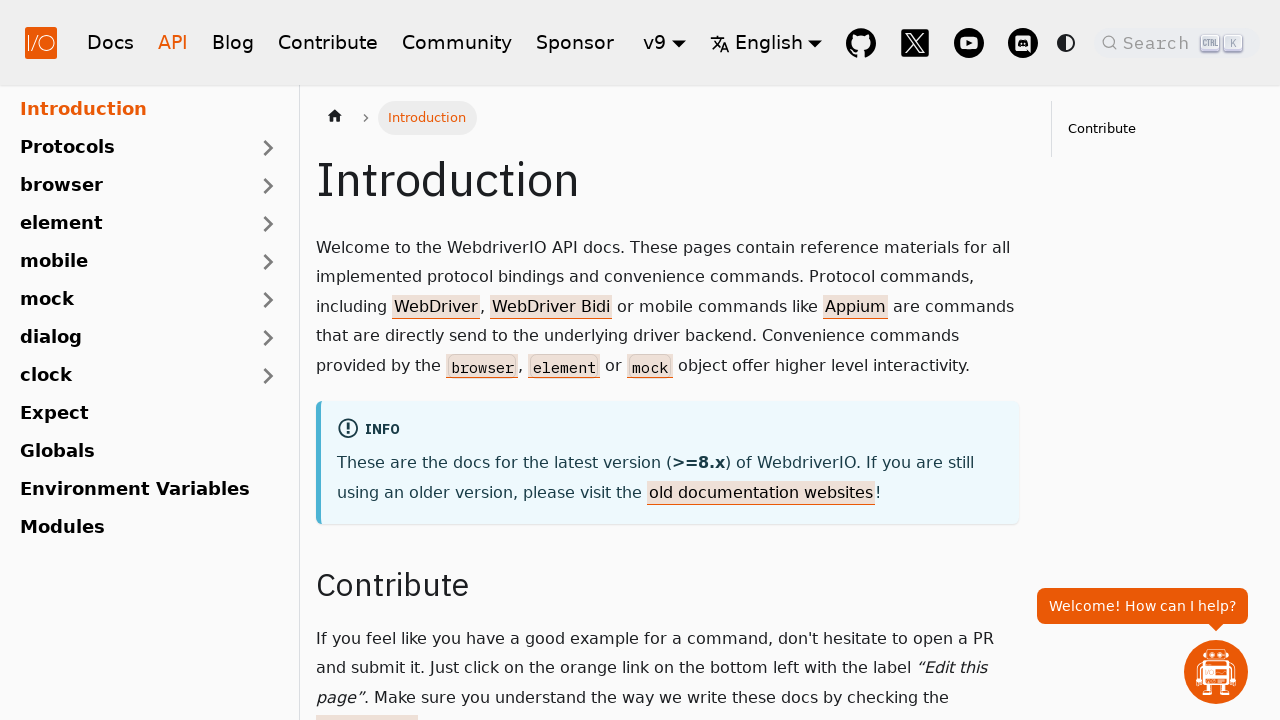

Waited for page to load after clicking API tab
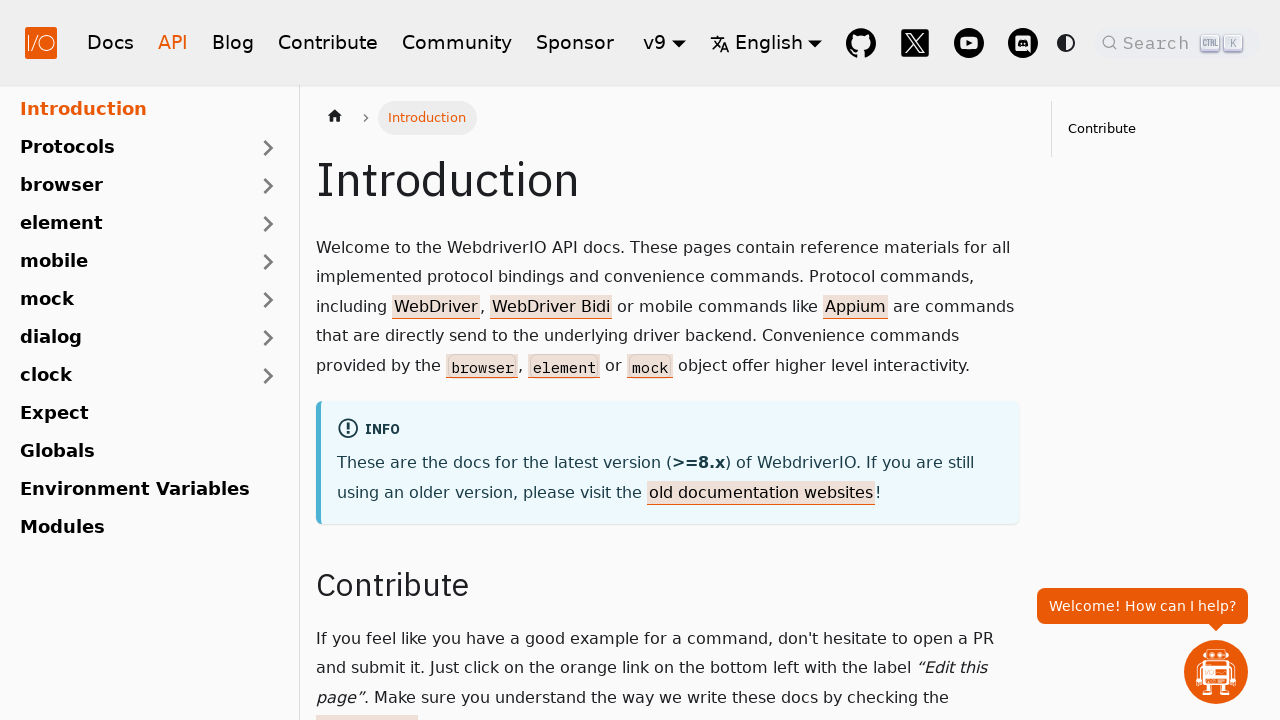

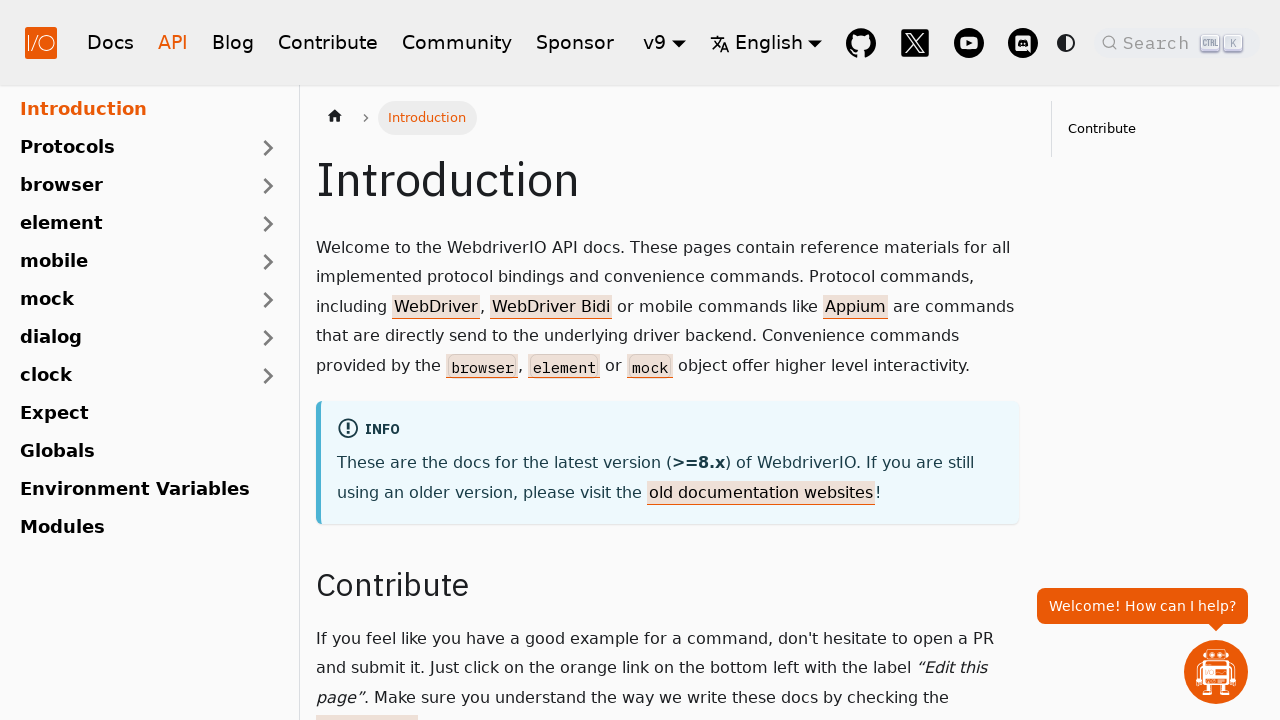